Tests that todo data persists after page reload

Starting URL: https://demo.playwright.dev/todomvc

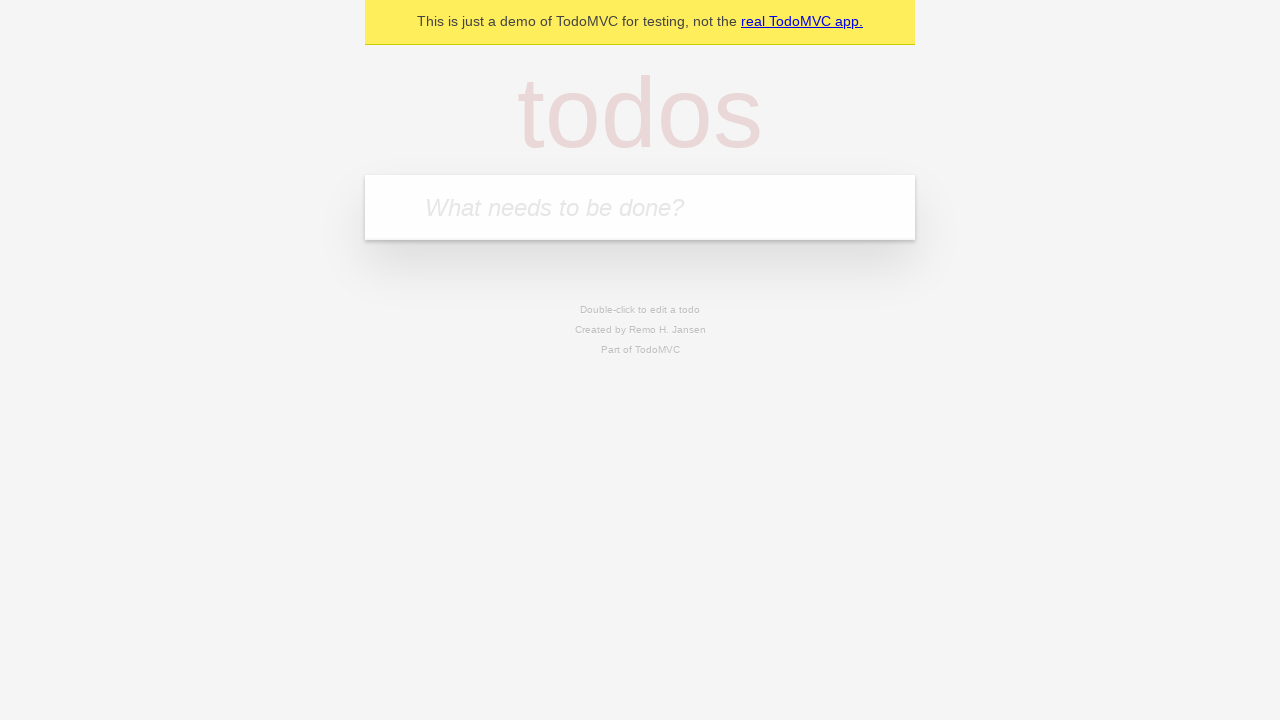

Located the todo input field
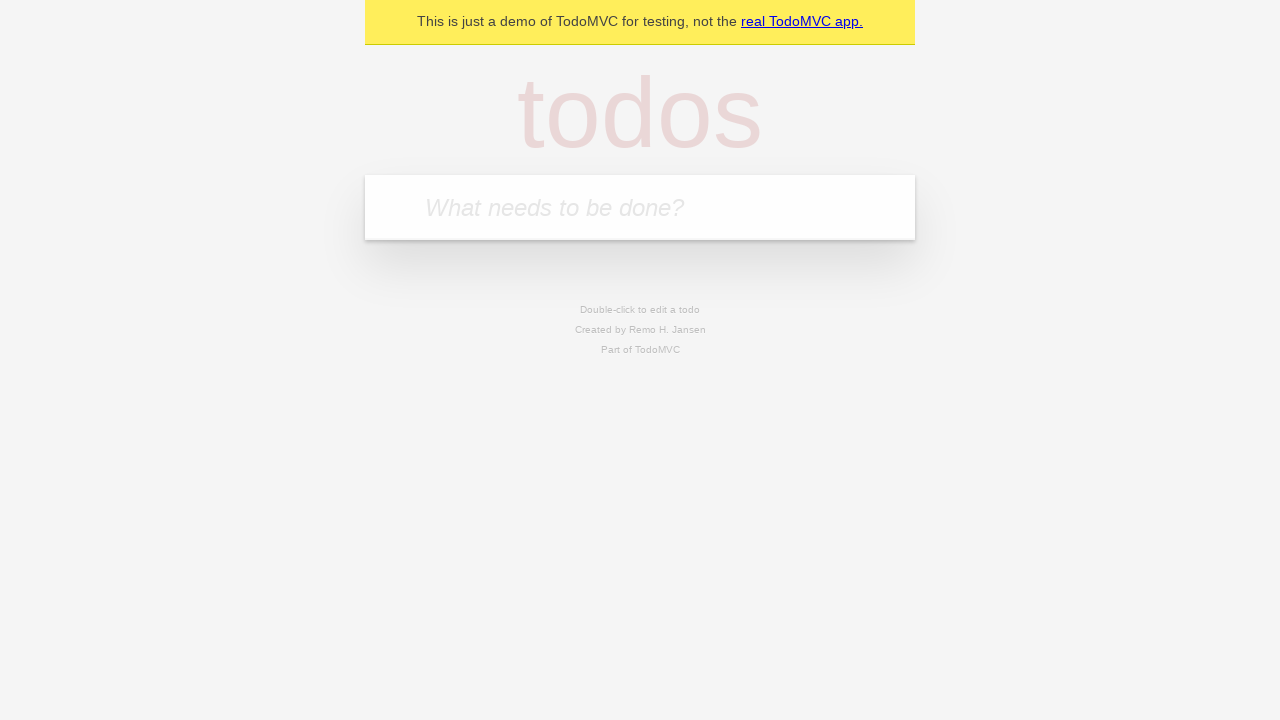

Filled first todo item: 'buy some cheese' on internal:attr=[placeholder="What needs to be done?"i]
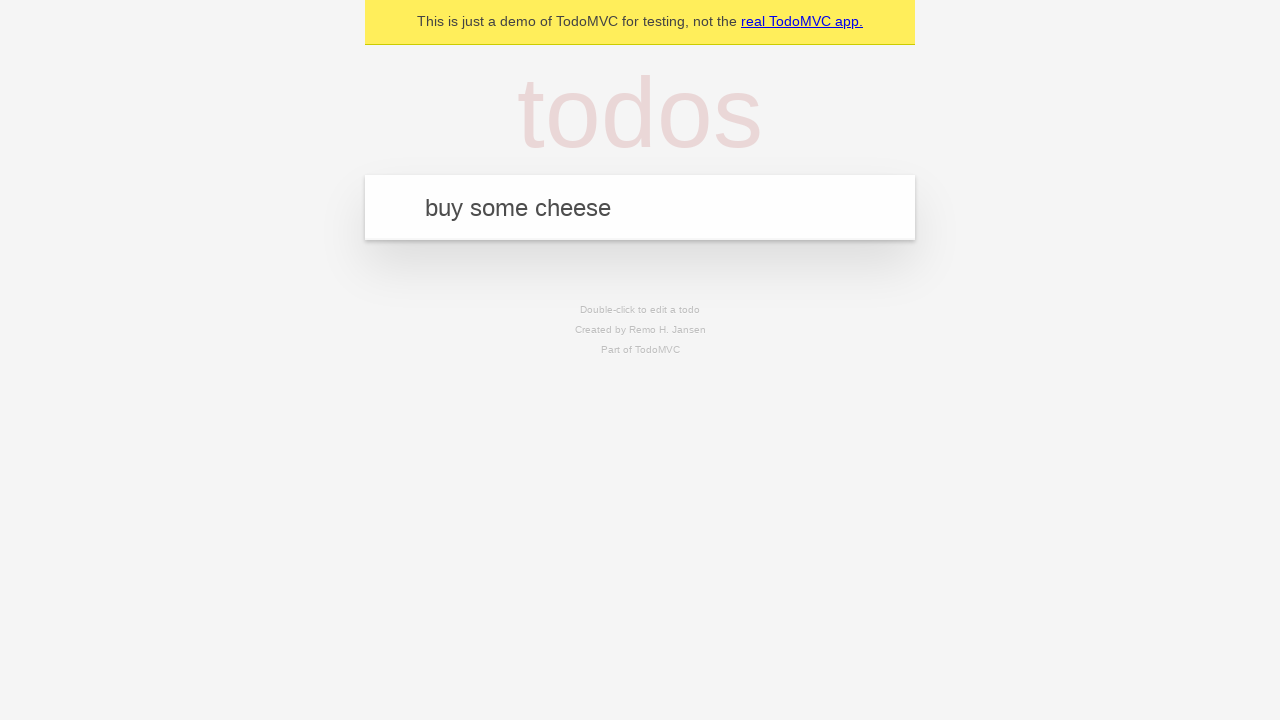

Pressed Enter to add first todo item on internal:attr=[placeholder="What needs to be done?"i]
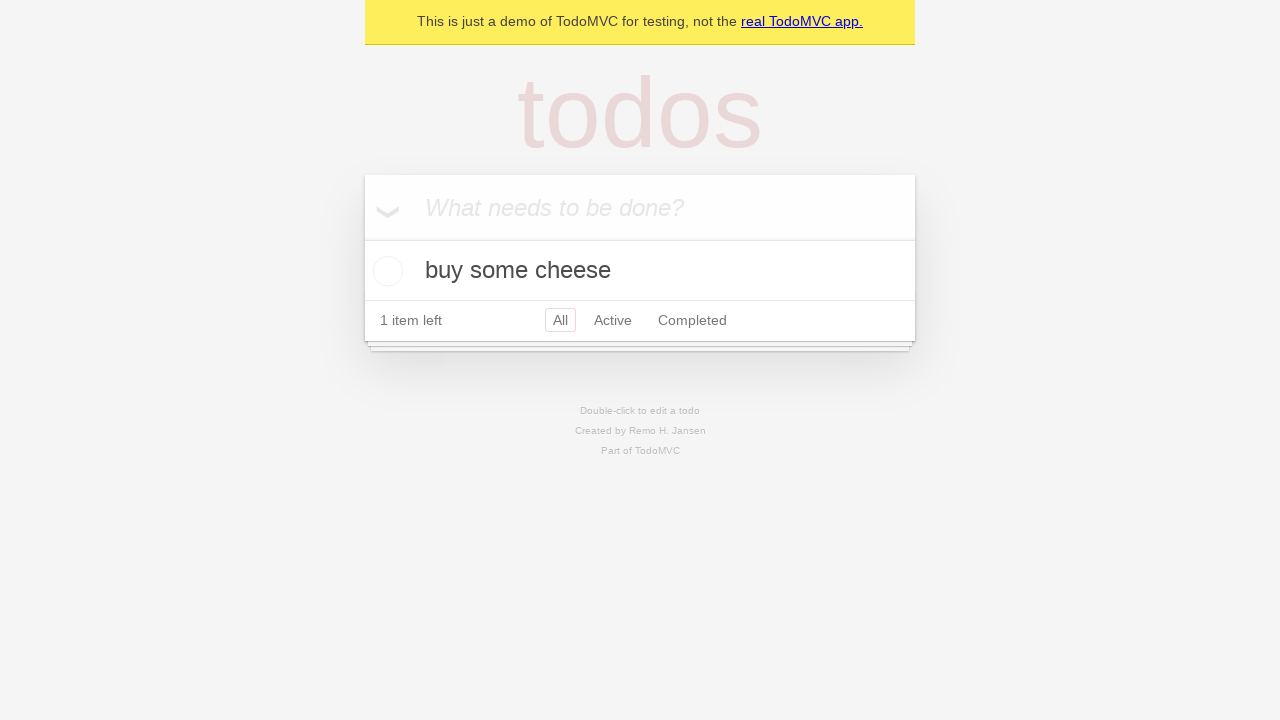

Filled second todo item: 'feed the cat' on internal:attr=[placeholder="What needs to be done?"i]
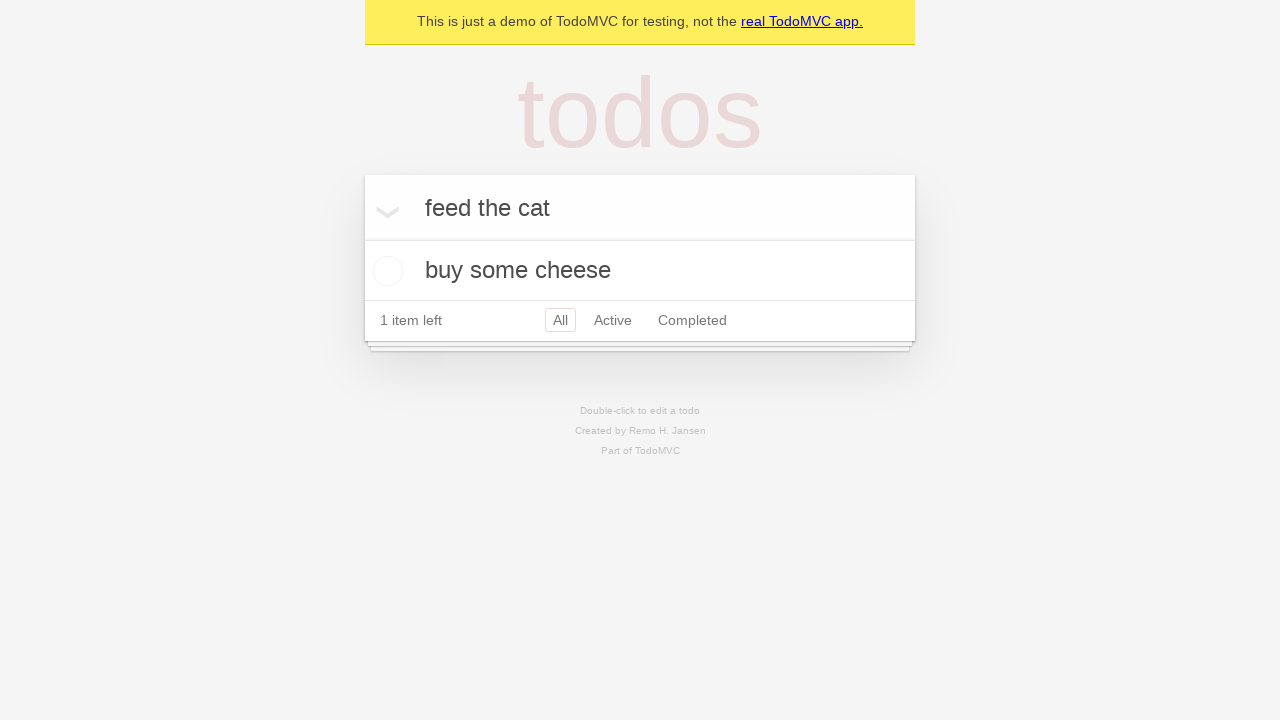

Pressed Enter to add second todo item on internal:attr=[placeholder="What needs to be done?"i]
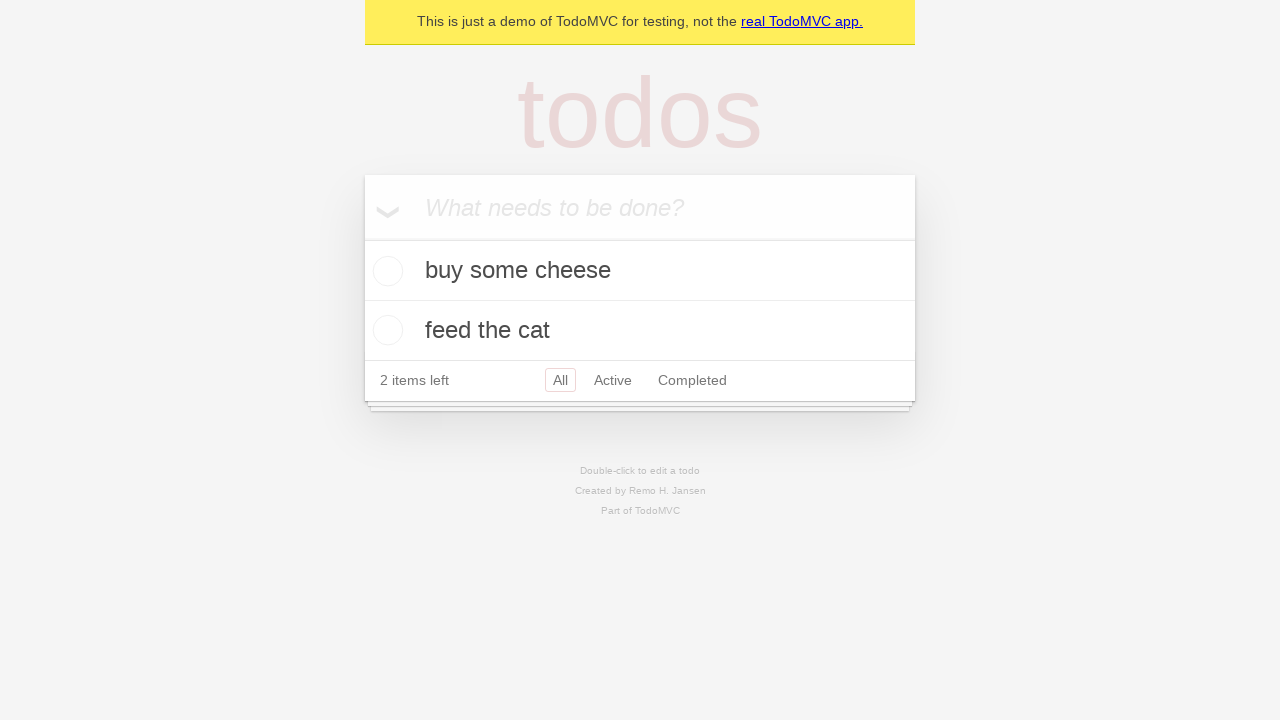

Checked the first todo item as complete at (385, 271) on internal:testid=[data-testid="todo-item"s] >> nth=0 >> internal:role=checkbox
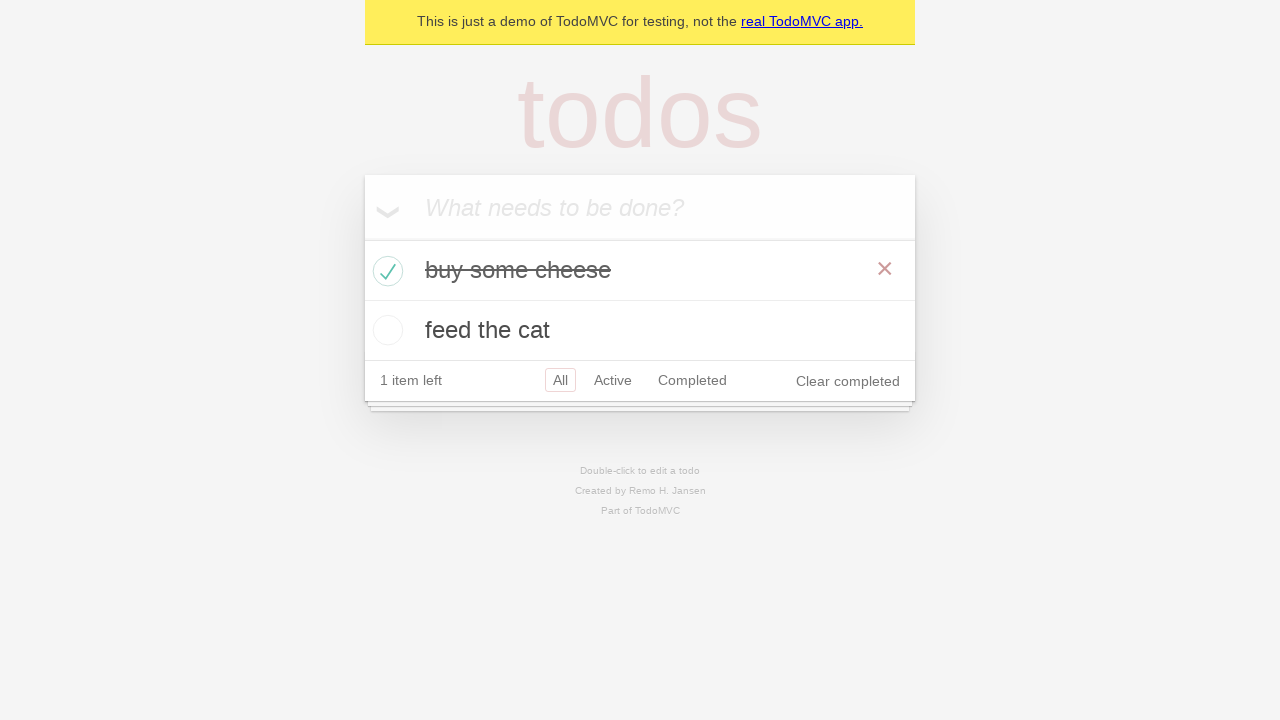

Reloaded the page to test data persistence
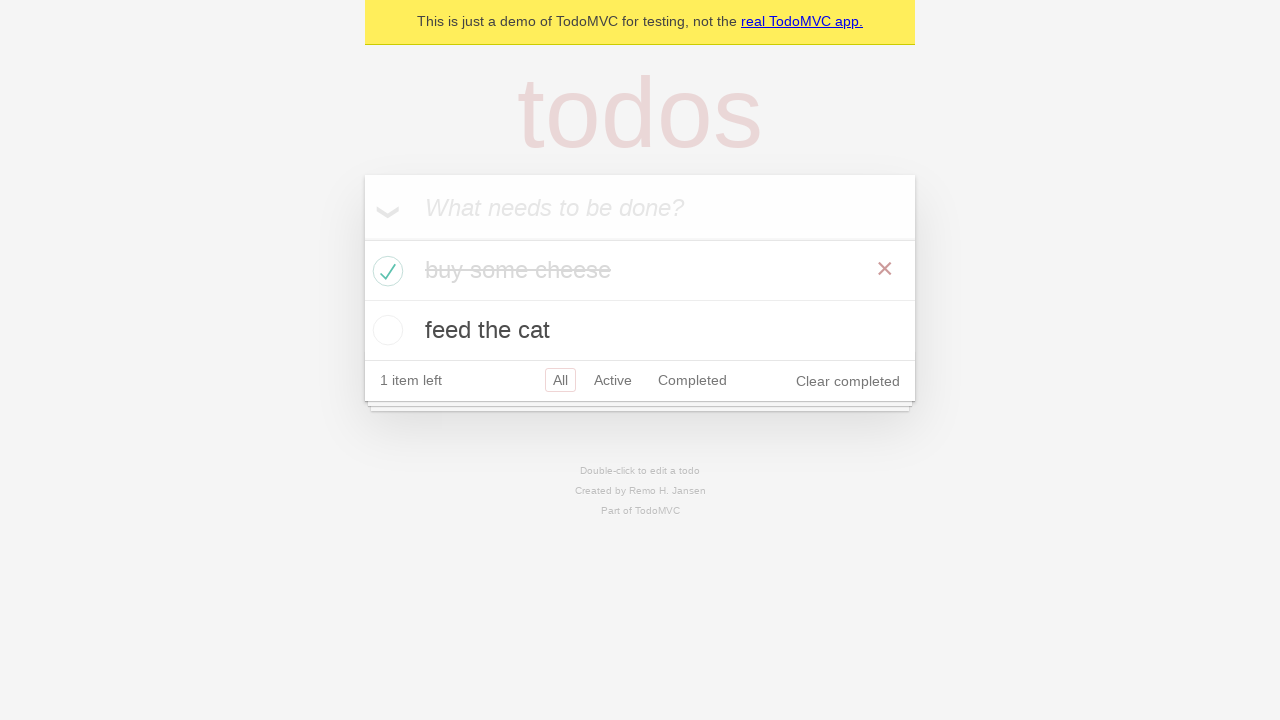

Verified todo items persist after page reload
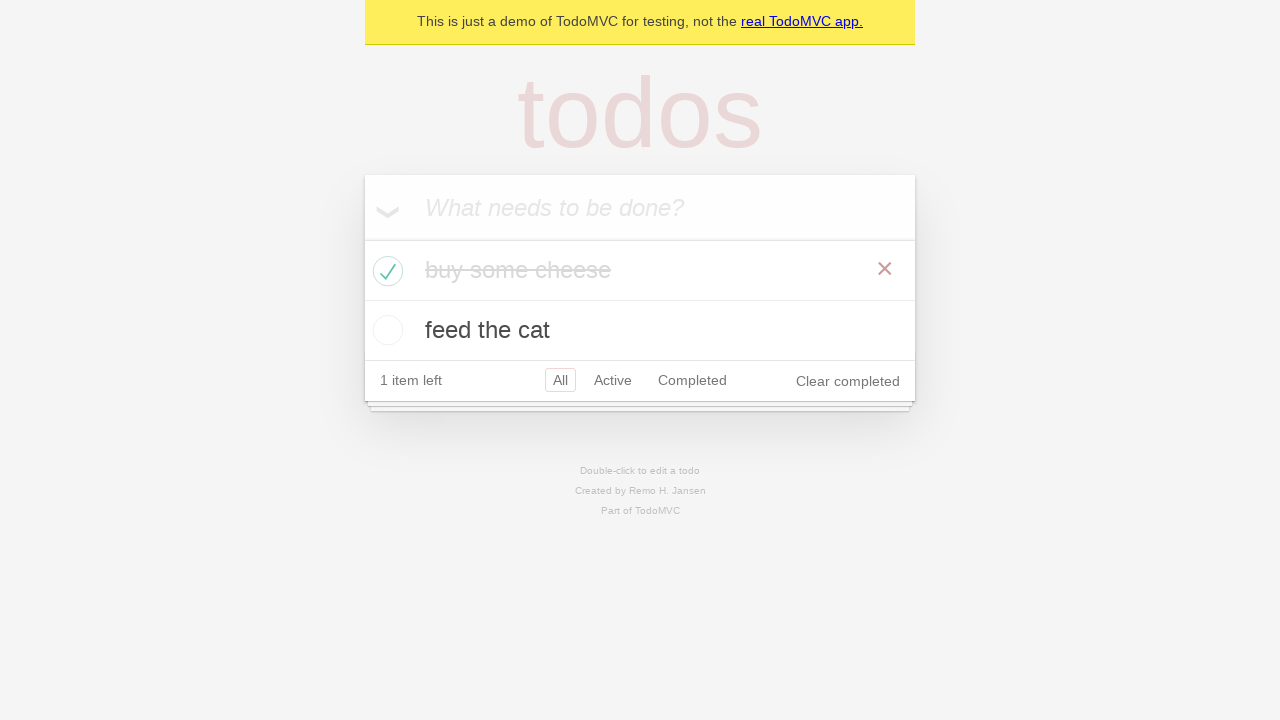

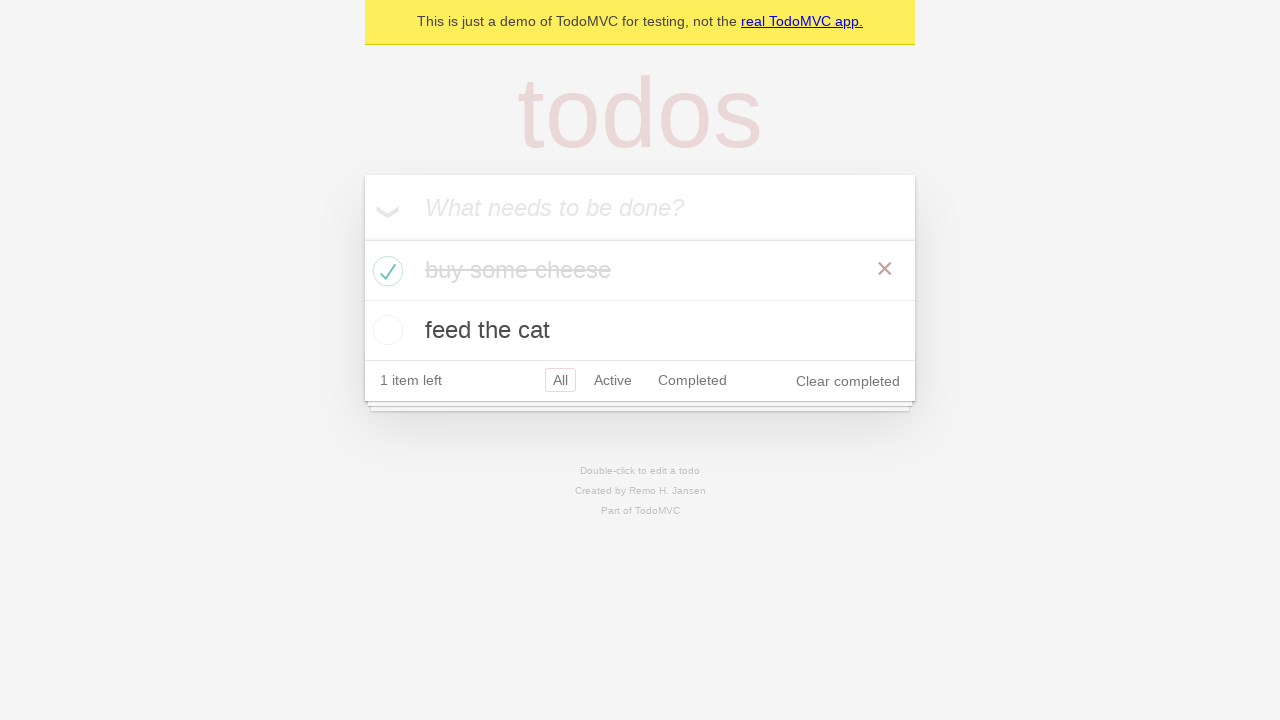